Tests checkbox interaction by clicking the first checkbox and verifying the selection state of the second checkbox

Starting URL: https://the-internet.herokuapp.com/checkboxes

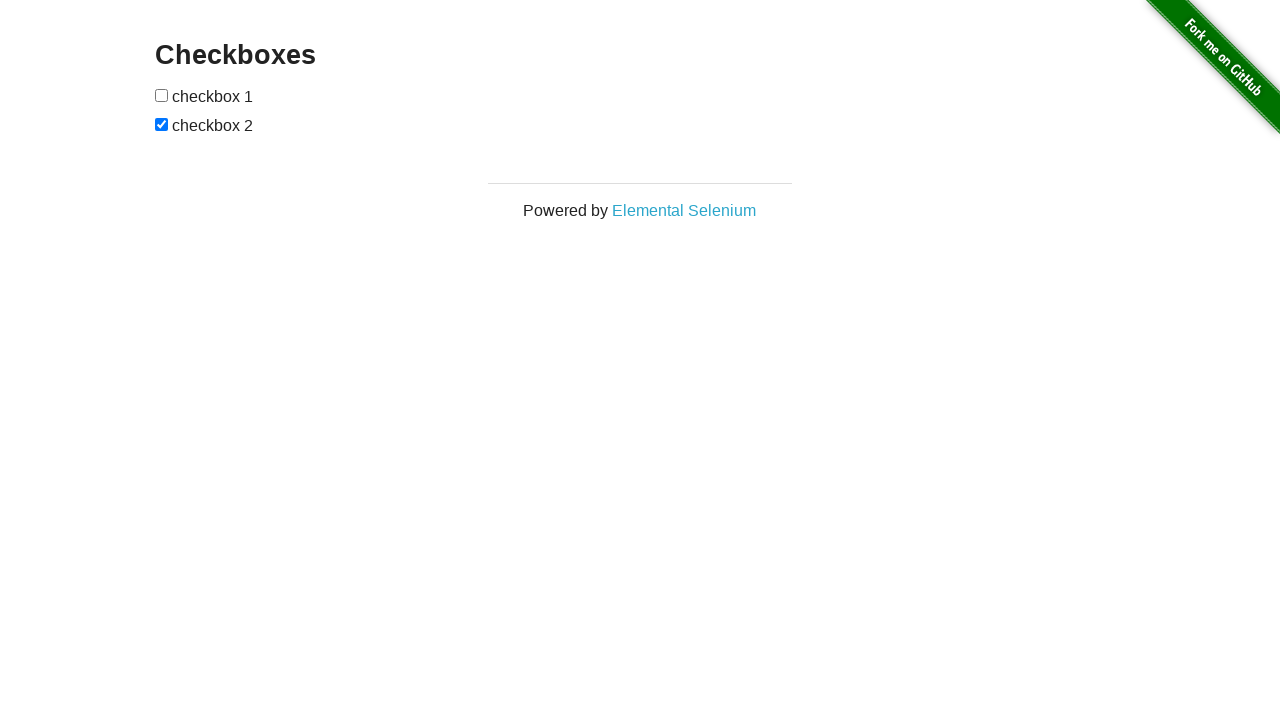

Clicked the first checkbox at (162, 95) on xpath=//h3[text()='Checkboxes']/following::form/input[1]
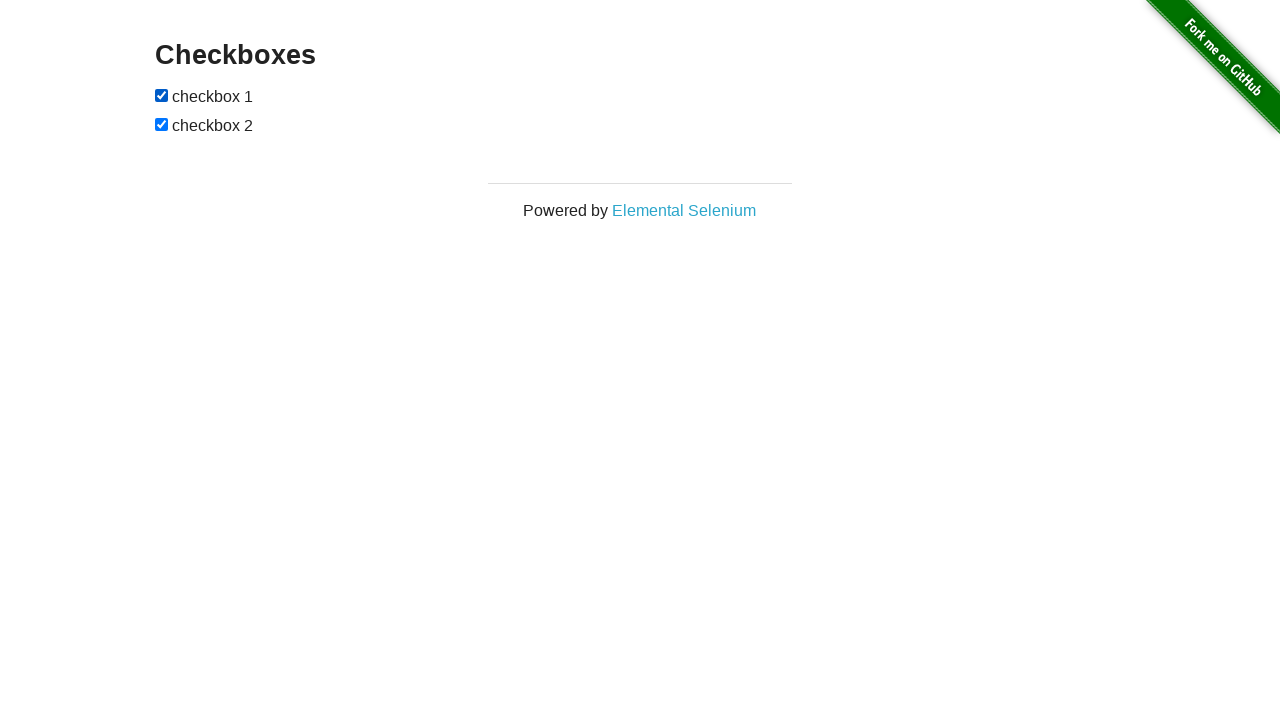

Located the second checkbox
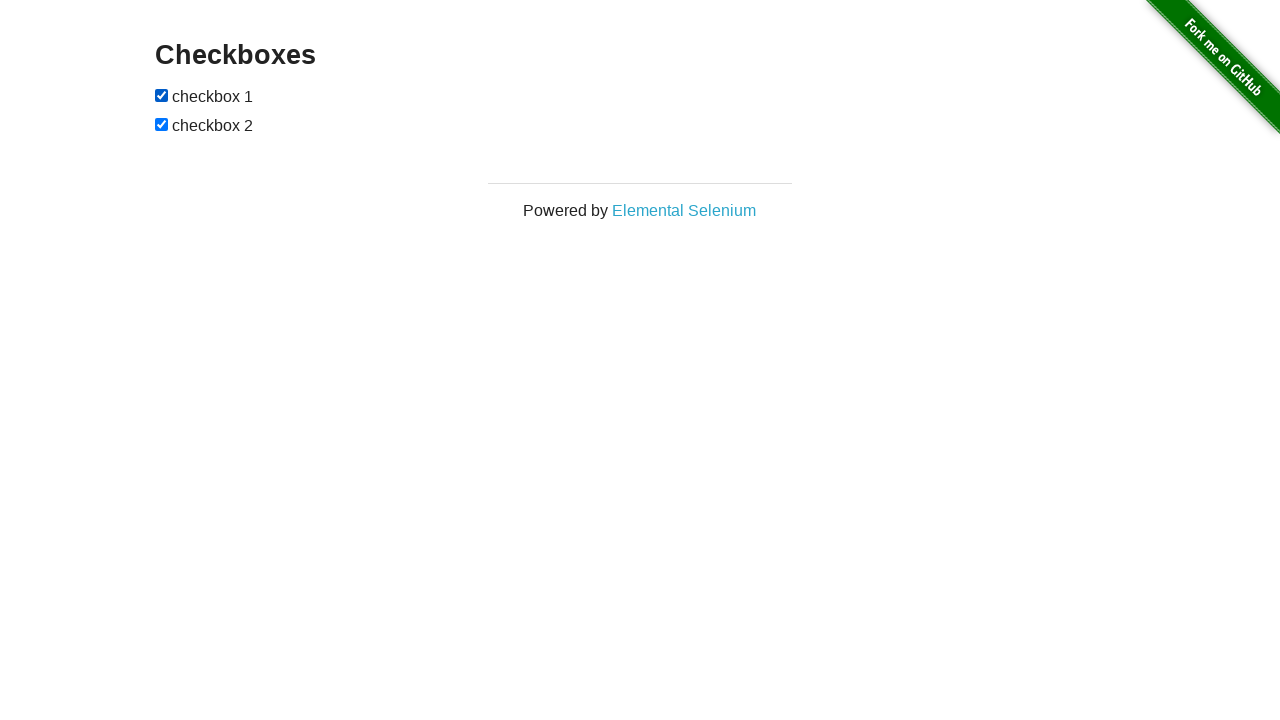

Verified the selection state of the second checkbox
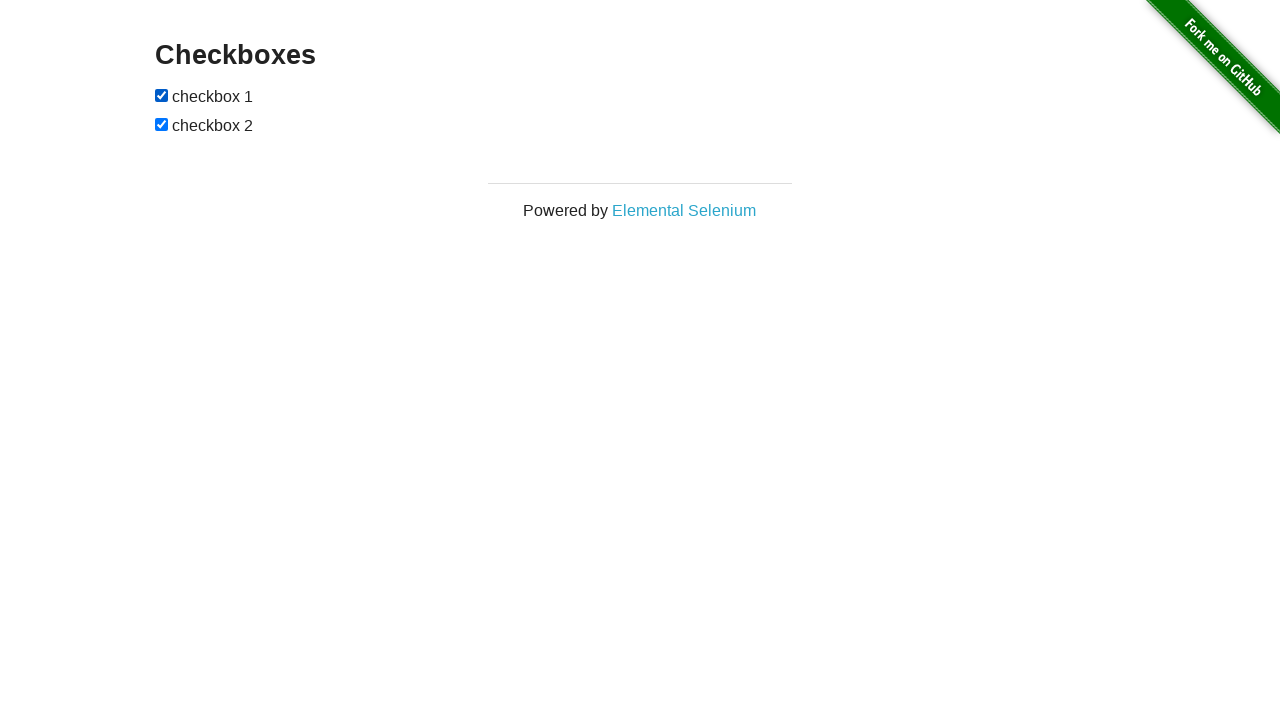

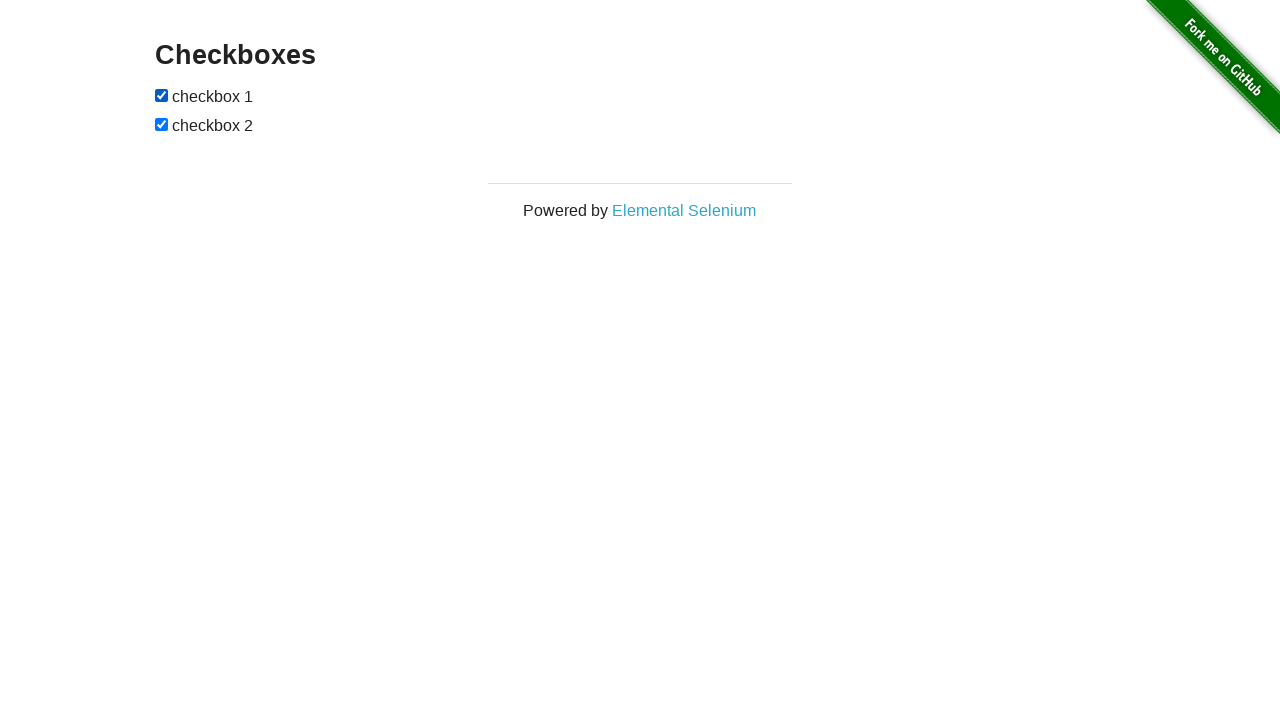